Verifies that the OpenCart logo is visible on the homepage by checking the display state of the logo image element

Starting URL: https://naveenautomationlabs.com/opencart/

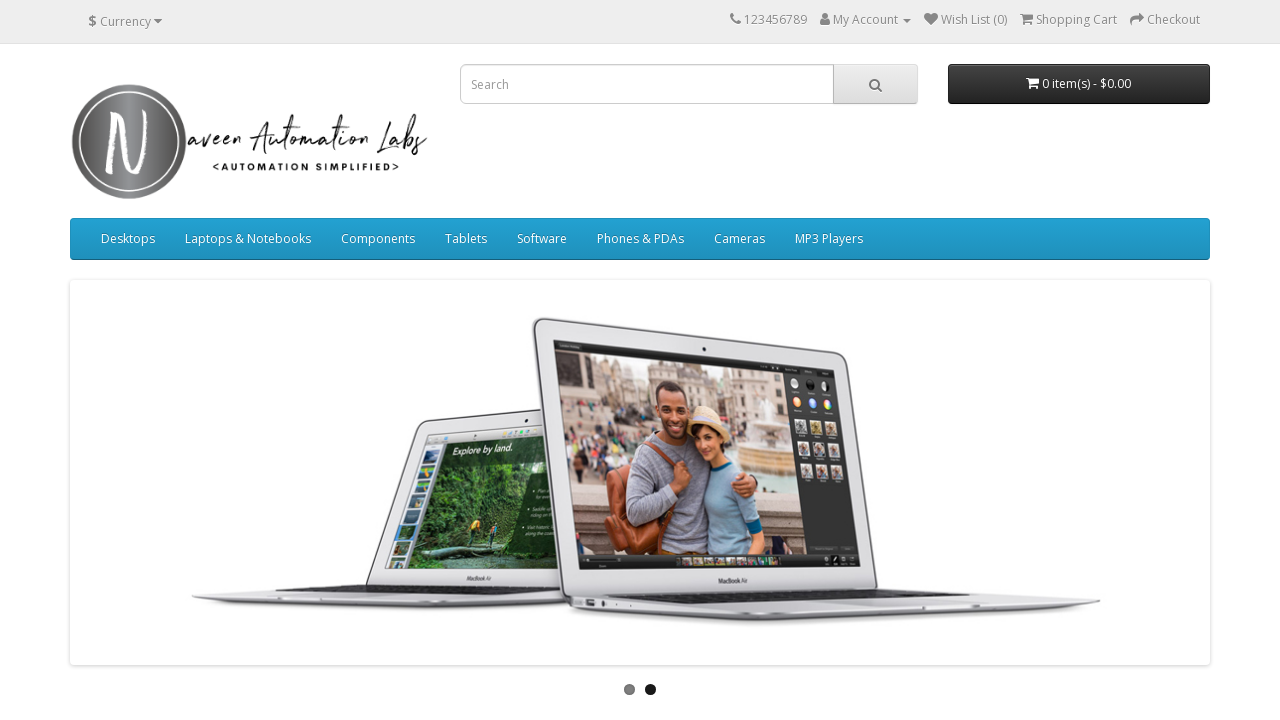

Waited for OpenCart logo to become visible
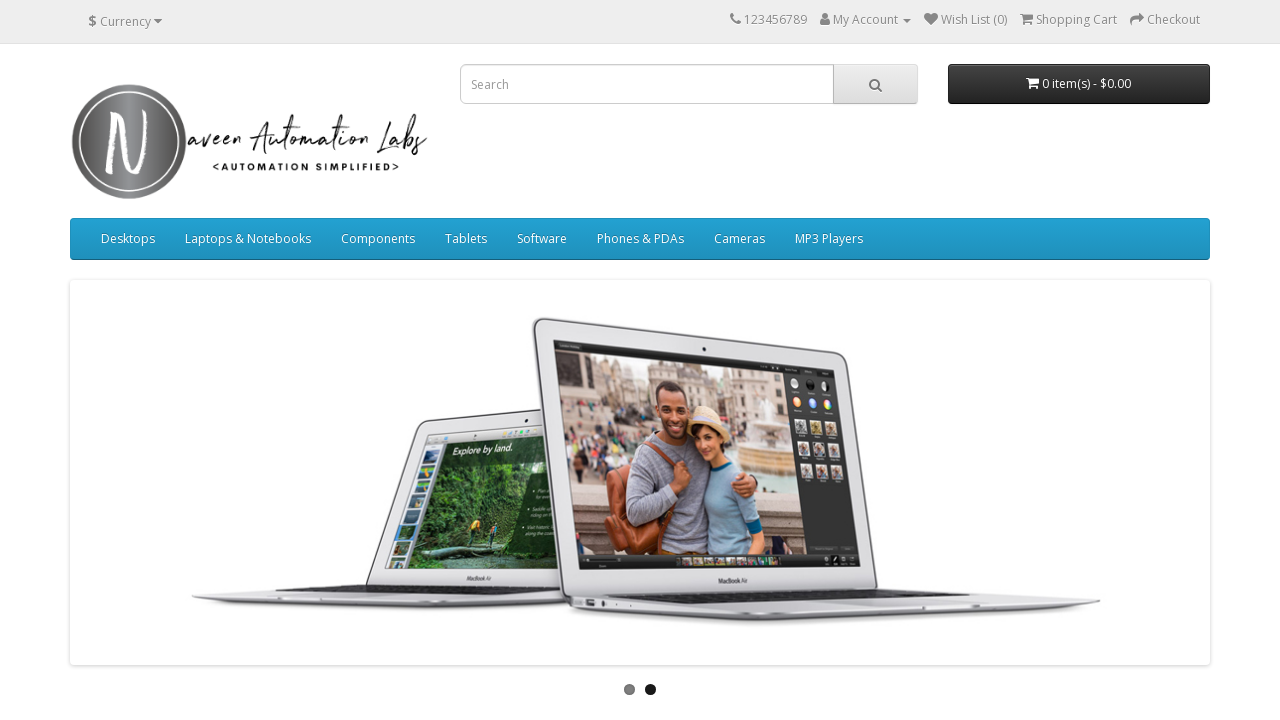

Verified that OpenCart logo is visible on the homepage
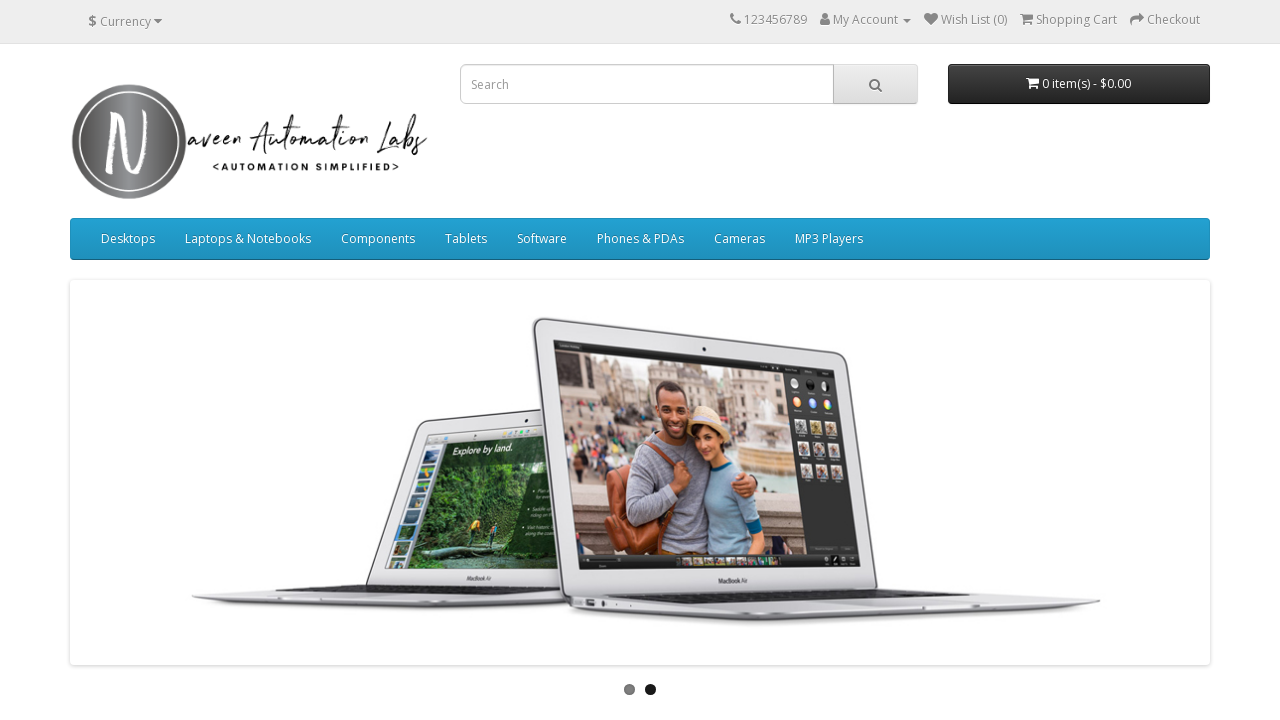

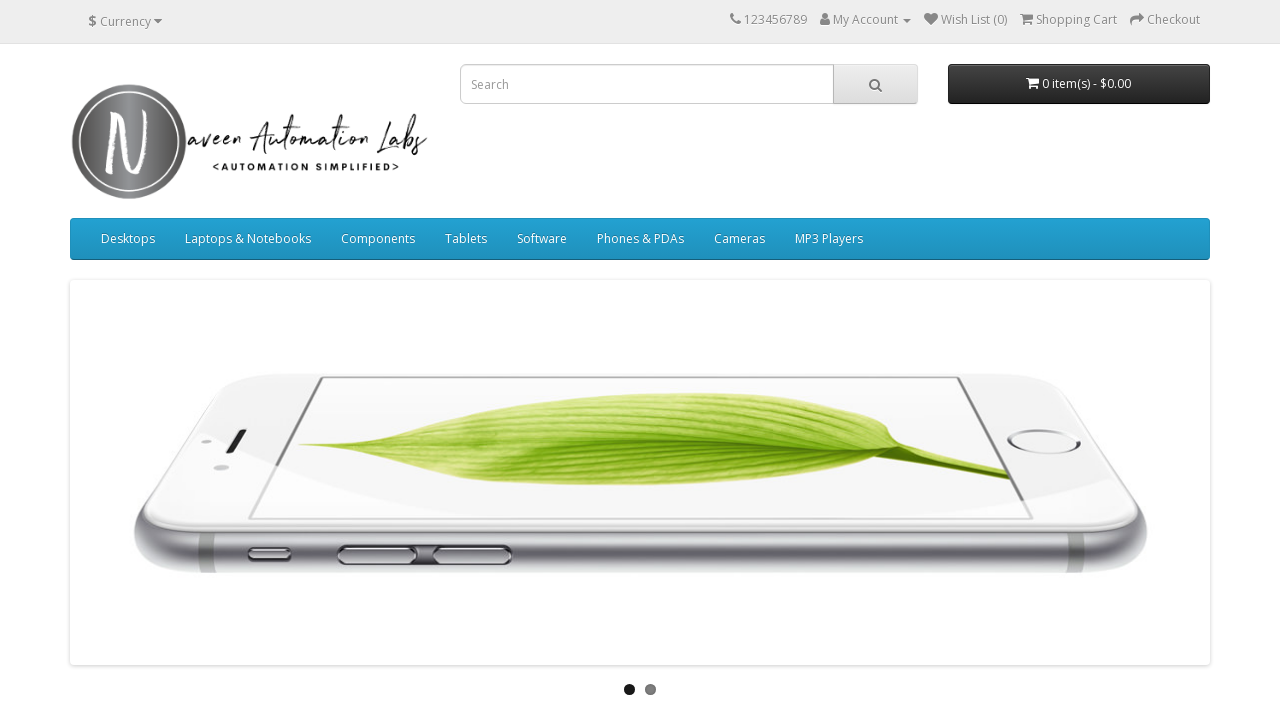